Tests drag and drop functionality by dragging an element and dropping it onto a target element

Starting URL: https://testautomationpractice.blogspot.com/

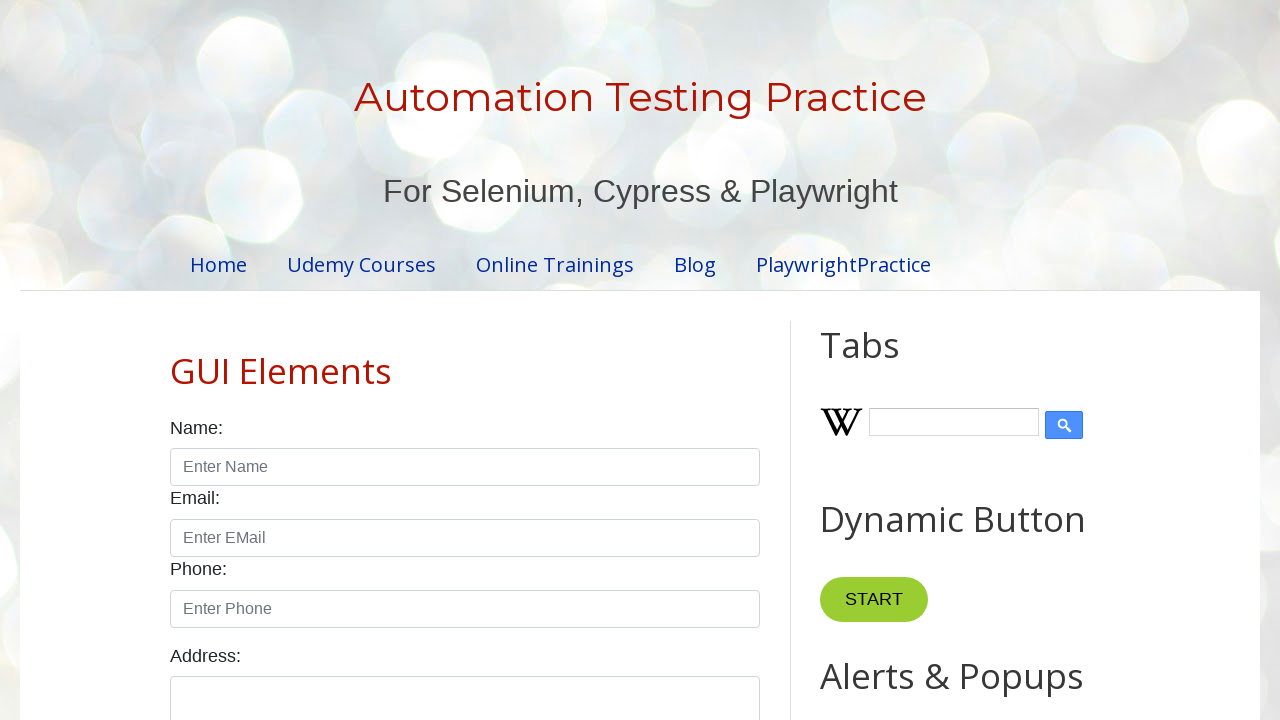

Located draggable element with id 'draggable'
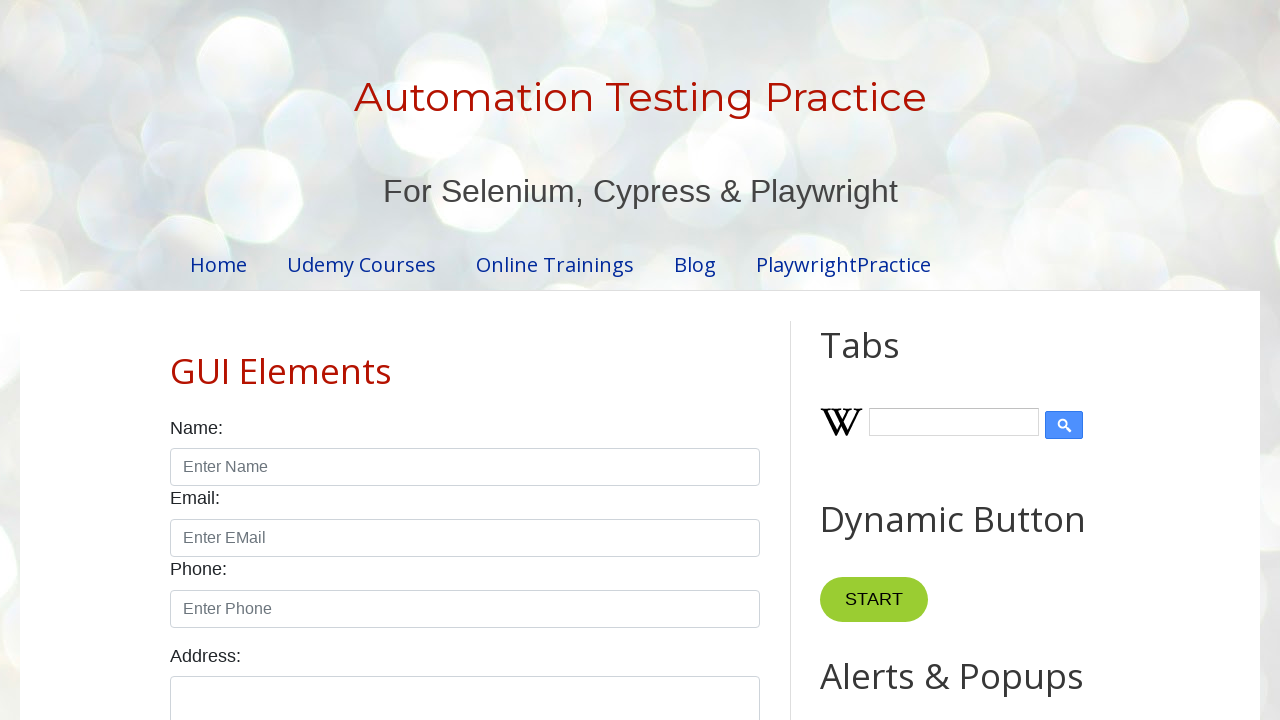

Located droppable element with id 'droppable'
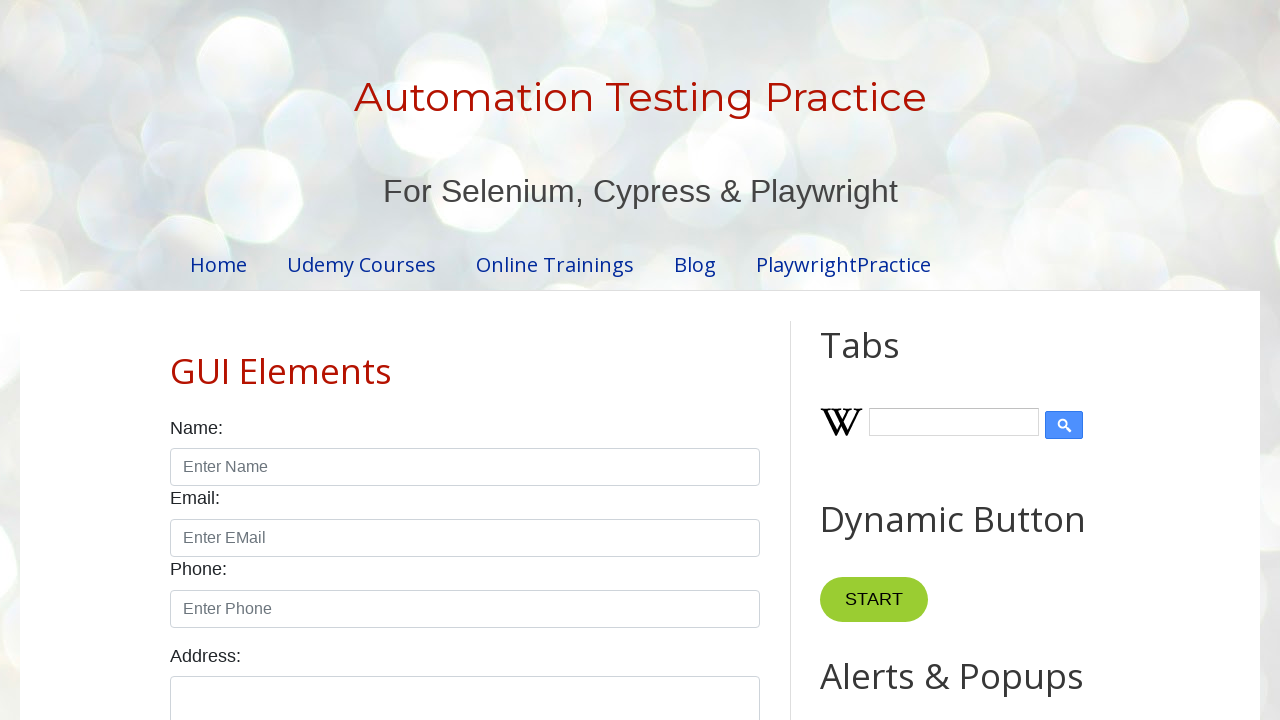

Dragged element onto target droppable element at (1015, 386)
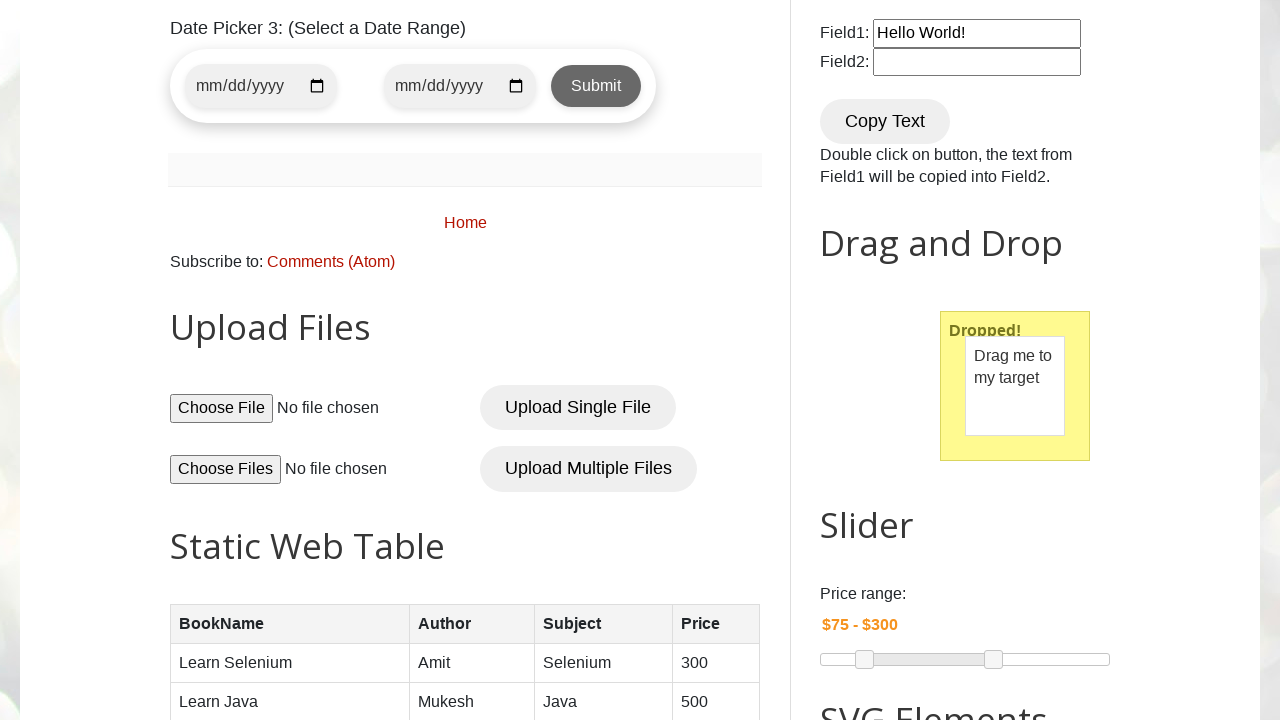

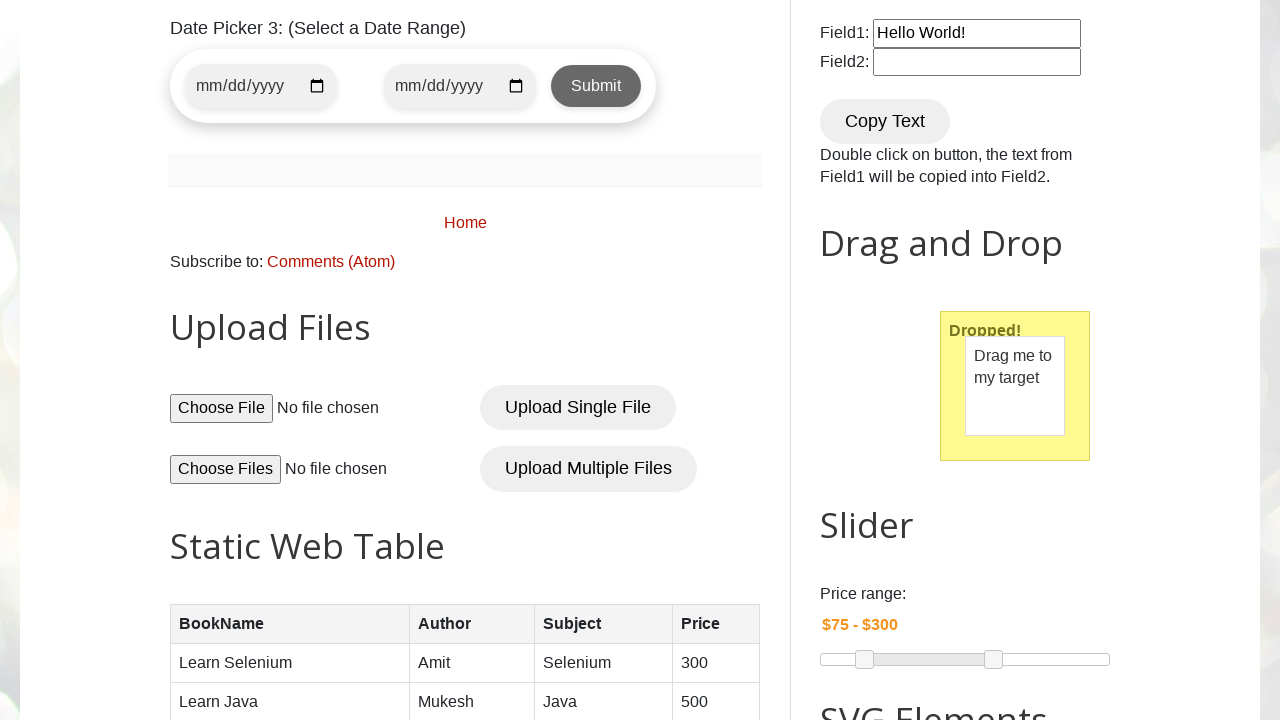